Tests e-commerce functionality by adding multiple vegetables to cart, proceeding to checkout, and entering a promo code

Starting URL: https://rahulshettyacademy.com/seleniumPractise/#/

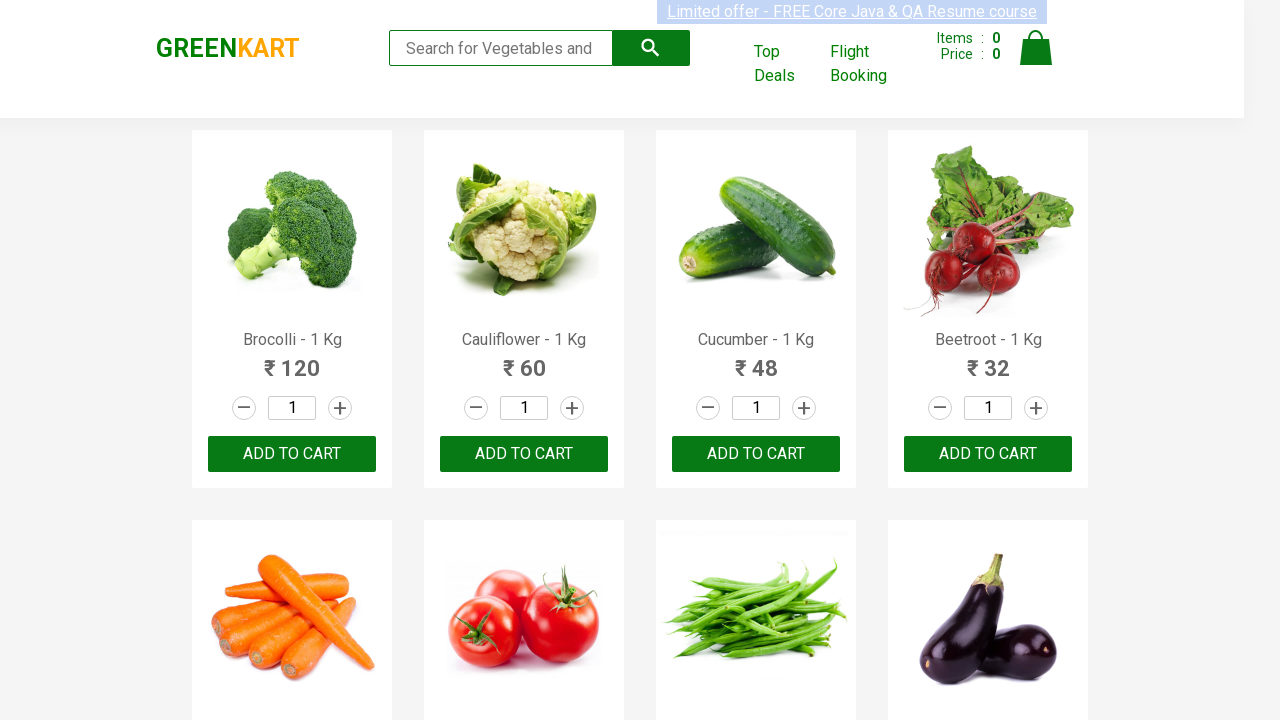

Waited for product list to load
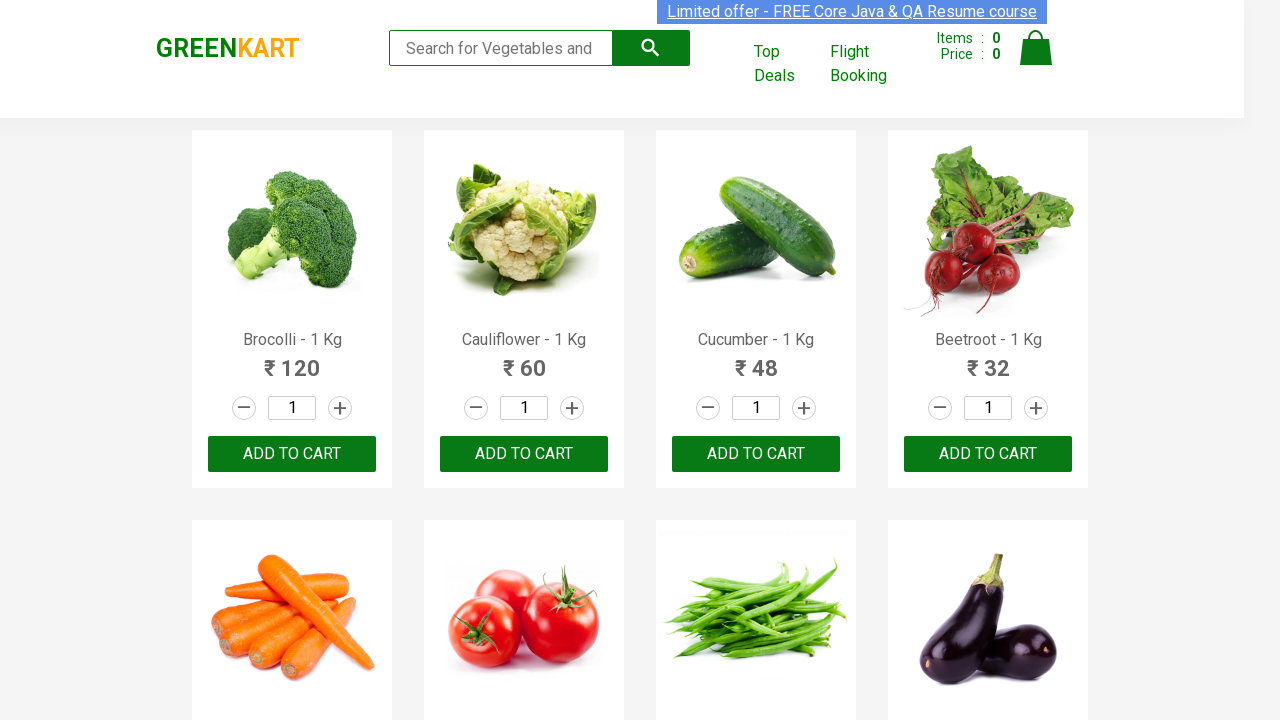

Retrieved all product names from the page
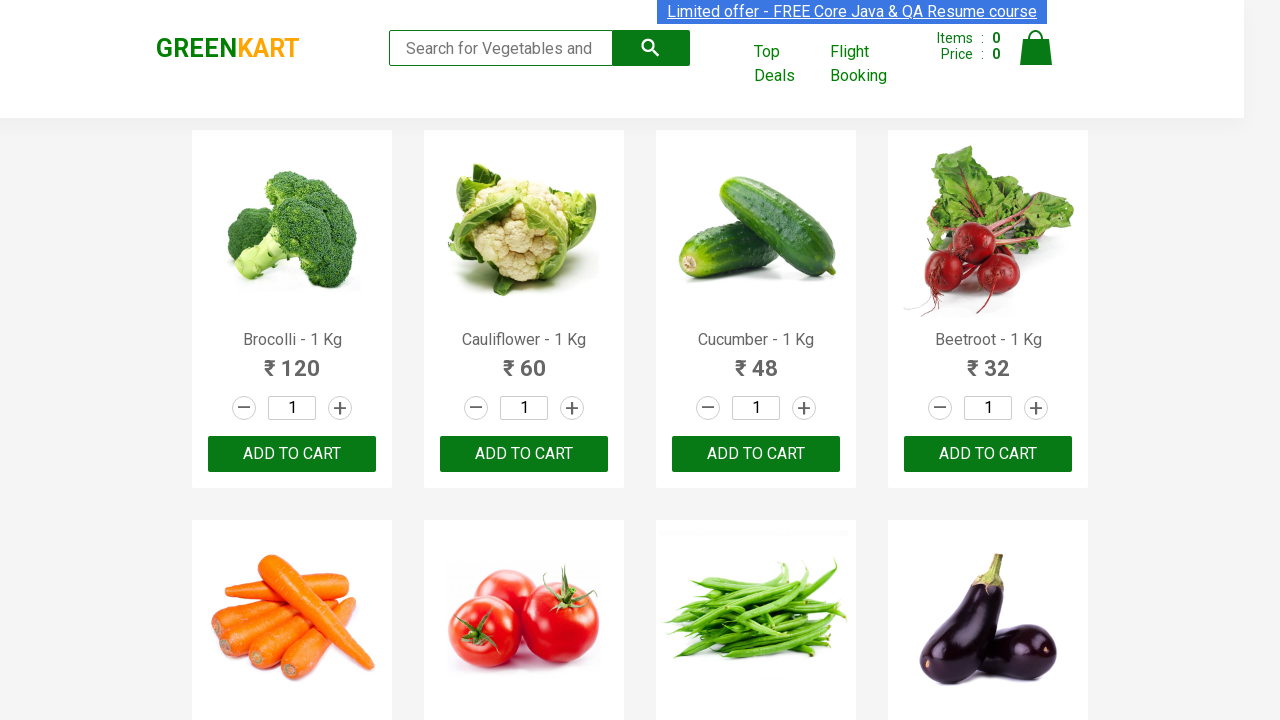

Retrieved text for product at index 0
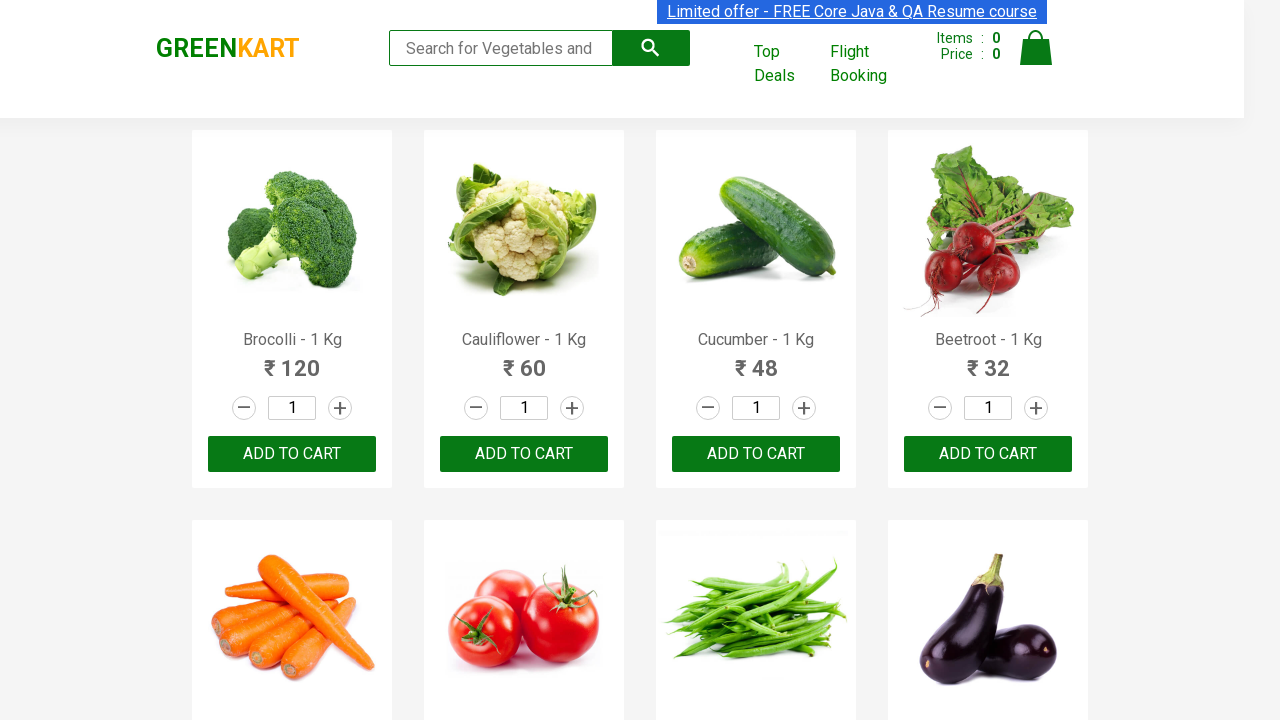

Added Brocolli to cart at (292, 454) on xpath=//div[@class='product-action']/button >> nth=0
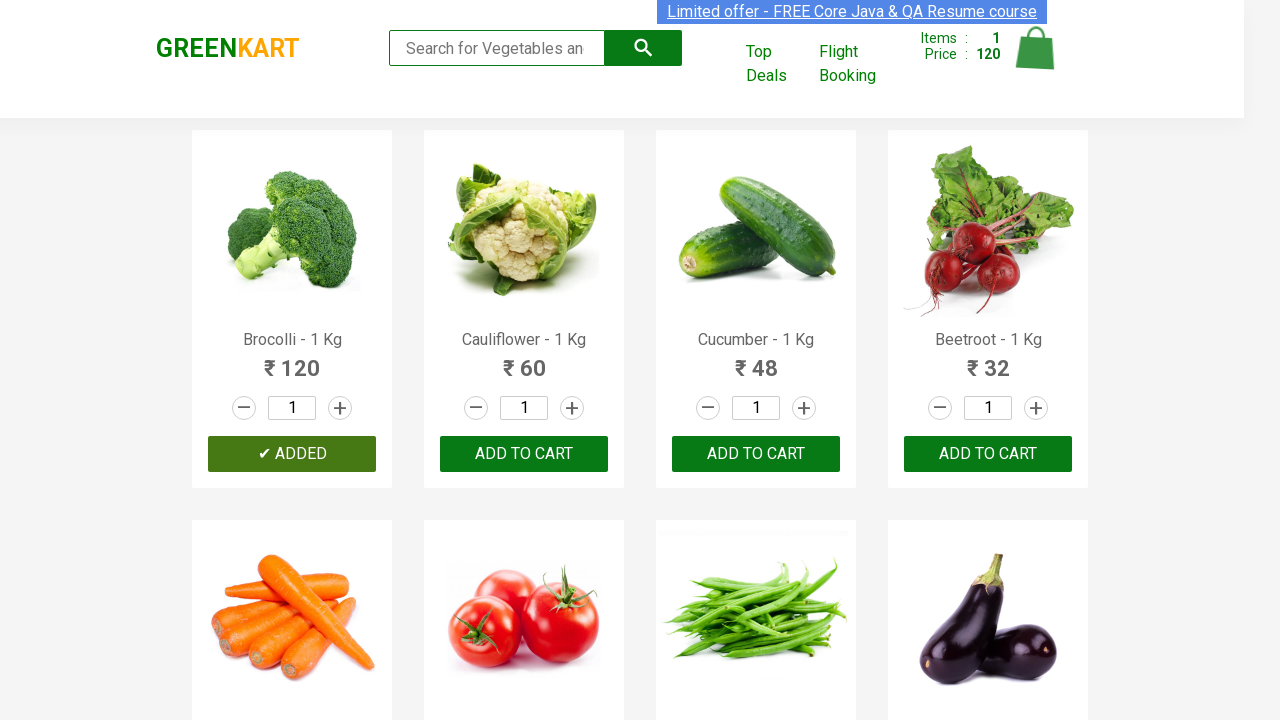

Retrieved text for product at index 1
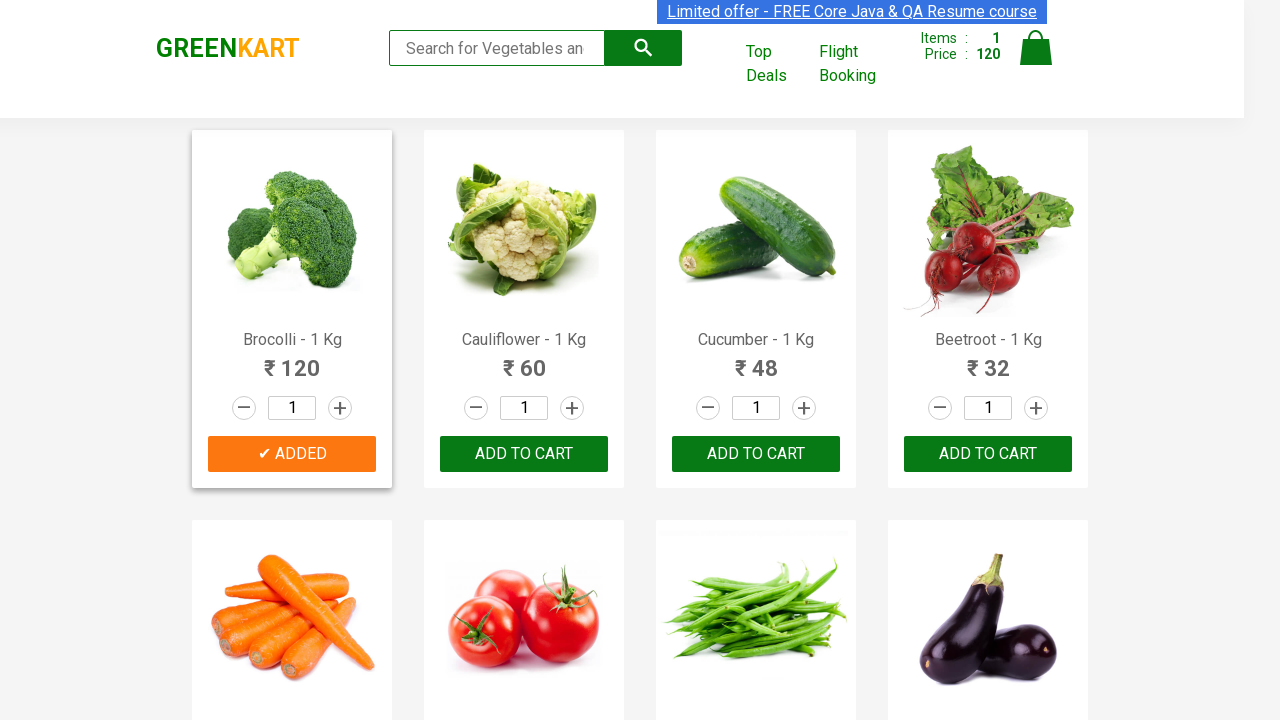

Added Brocolli to cart at (524, 454) on xpath=//div[@class='product-action']/button >> nth=1
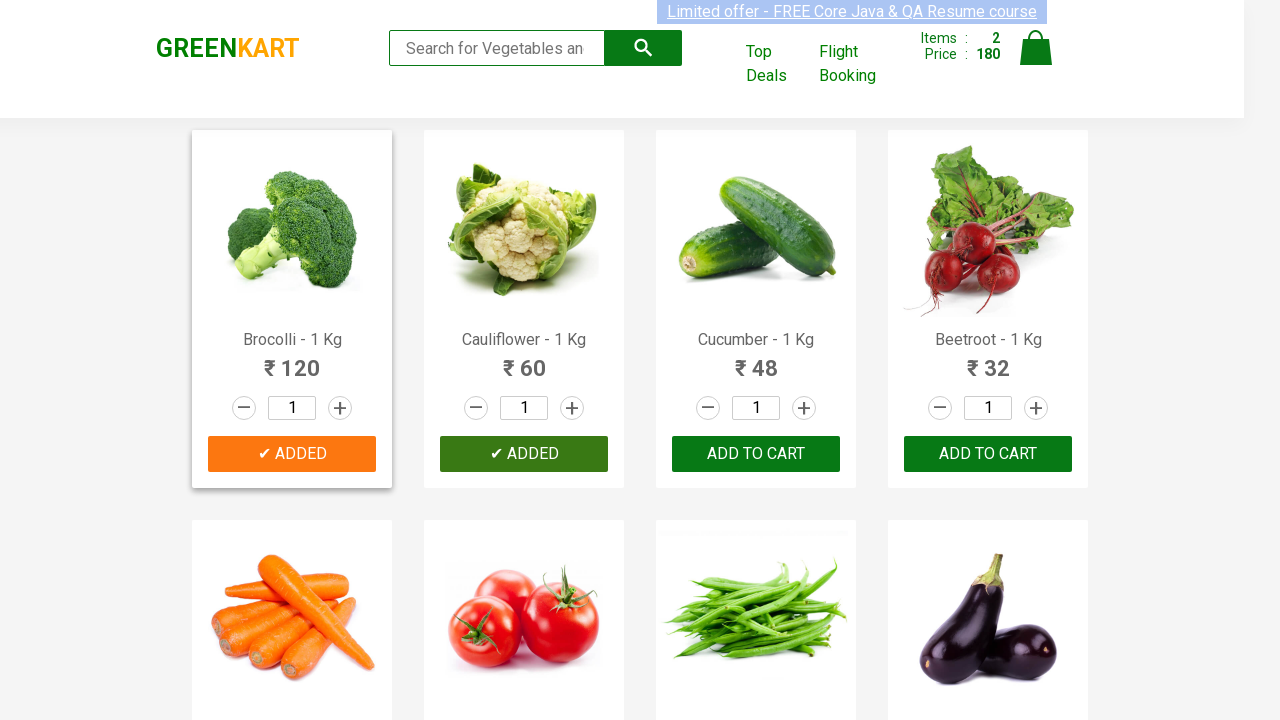

Retrieved text for product at index 2
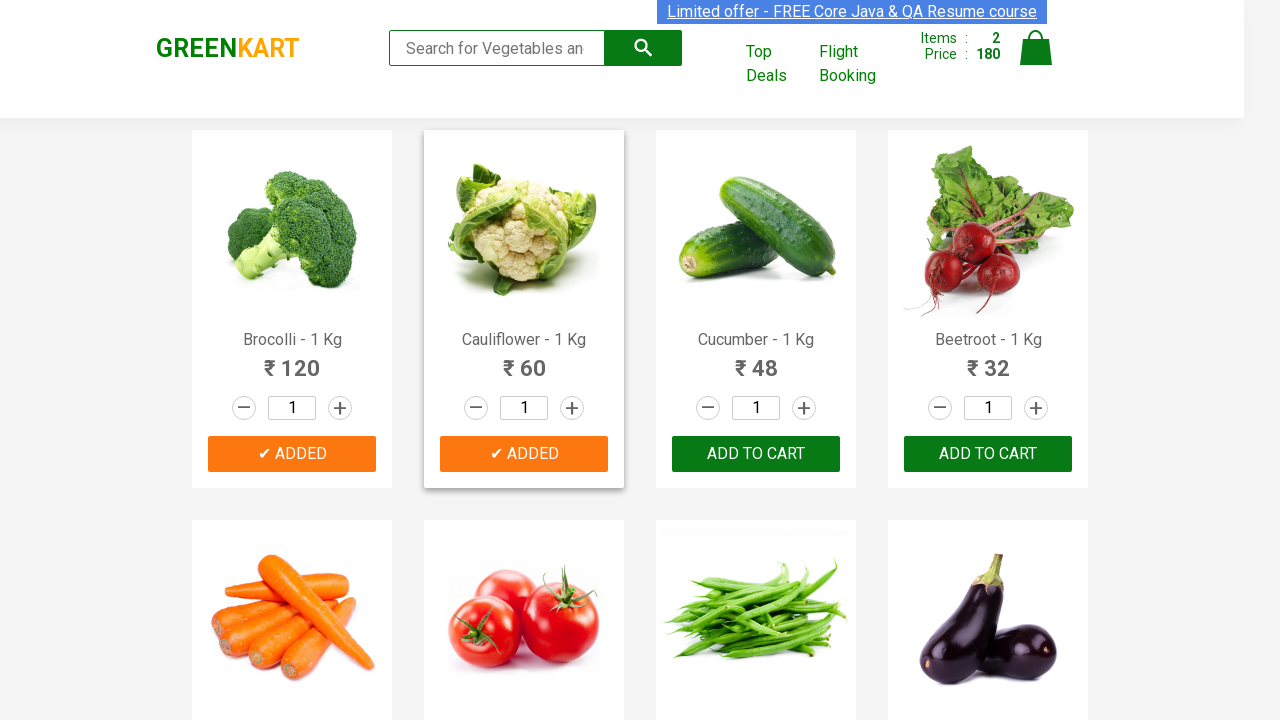

Added Brocolli to cart at (756, 454) on xpath=//div[@class='product-action']/button >> nth=2
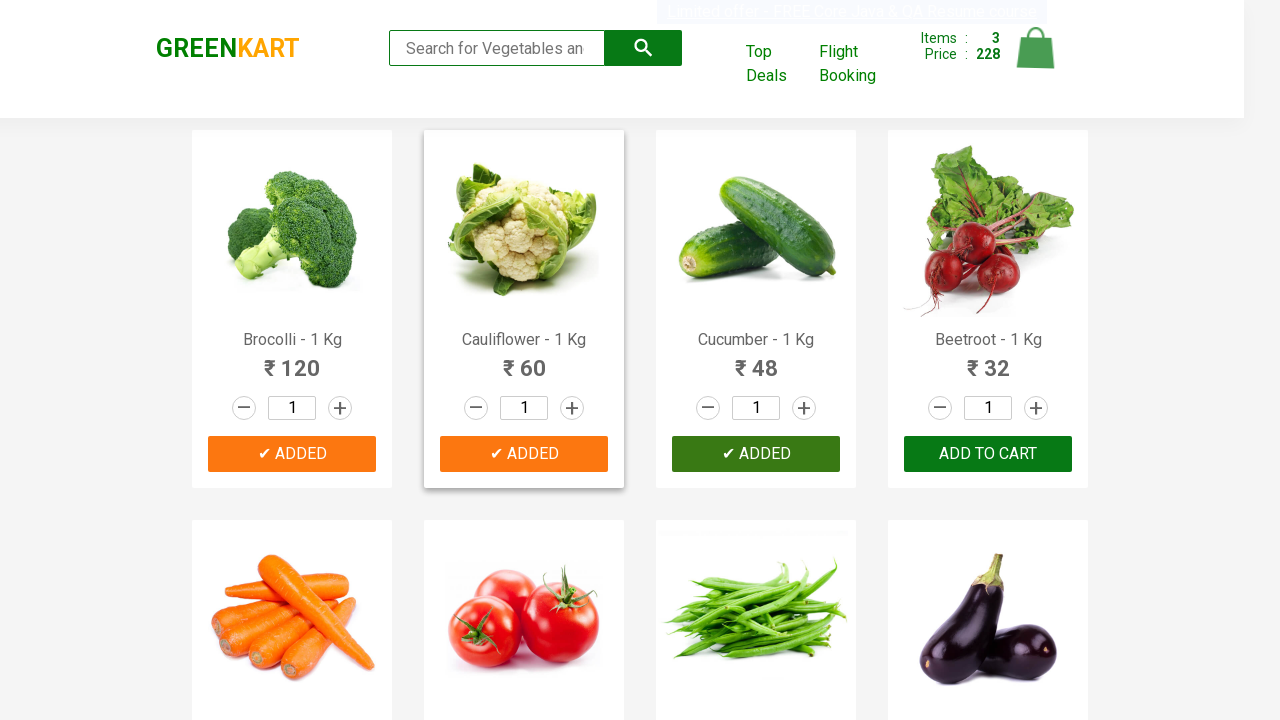

Retrieved text for product at index 3
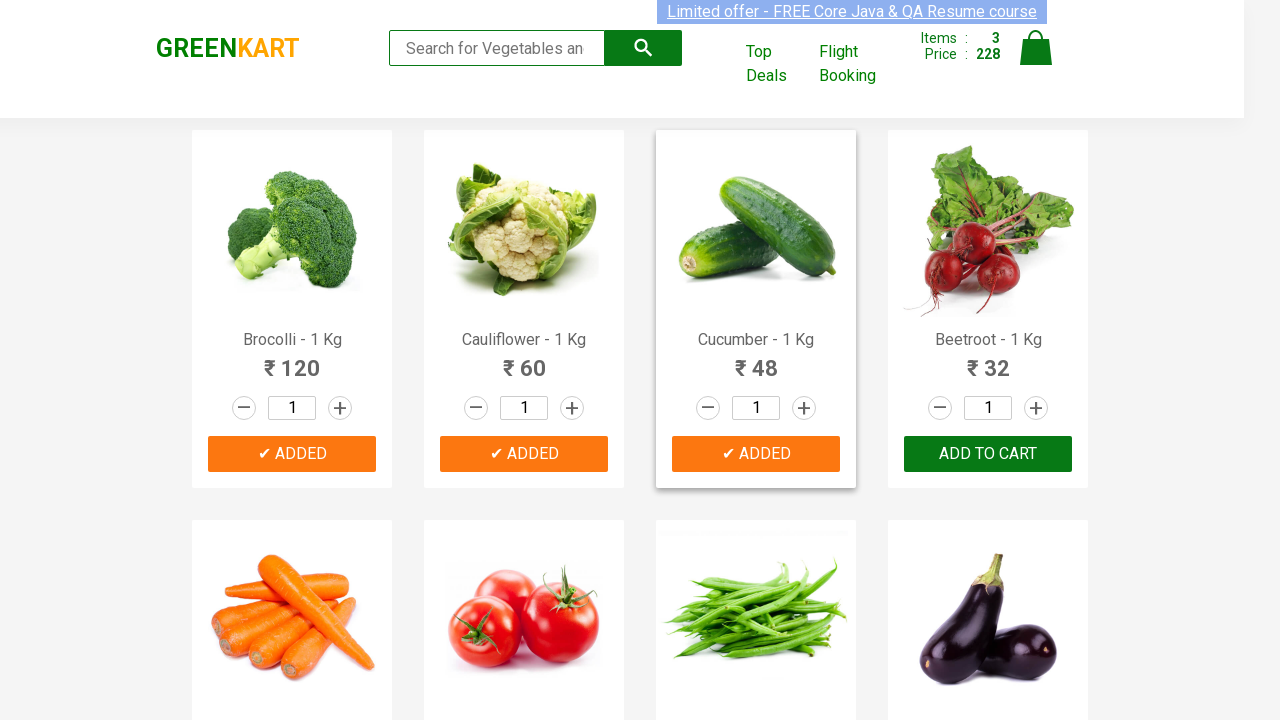

Added Brocolli to cart at (988, 454) on xpath=//div[@class='product-action']/button >> nth=3
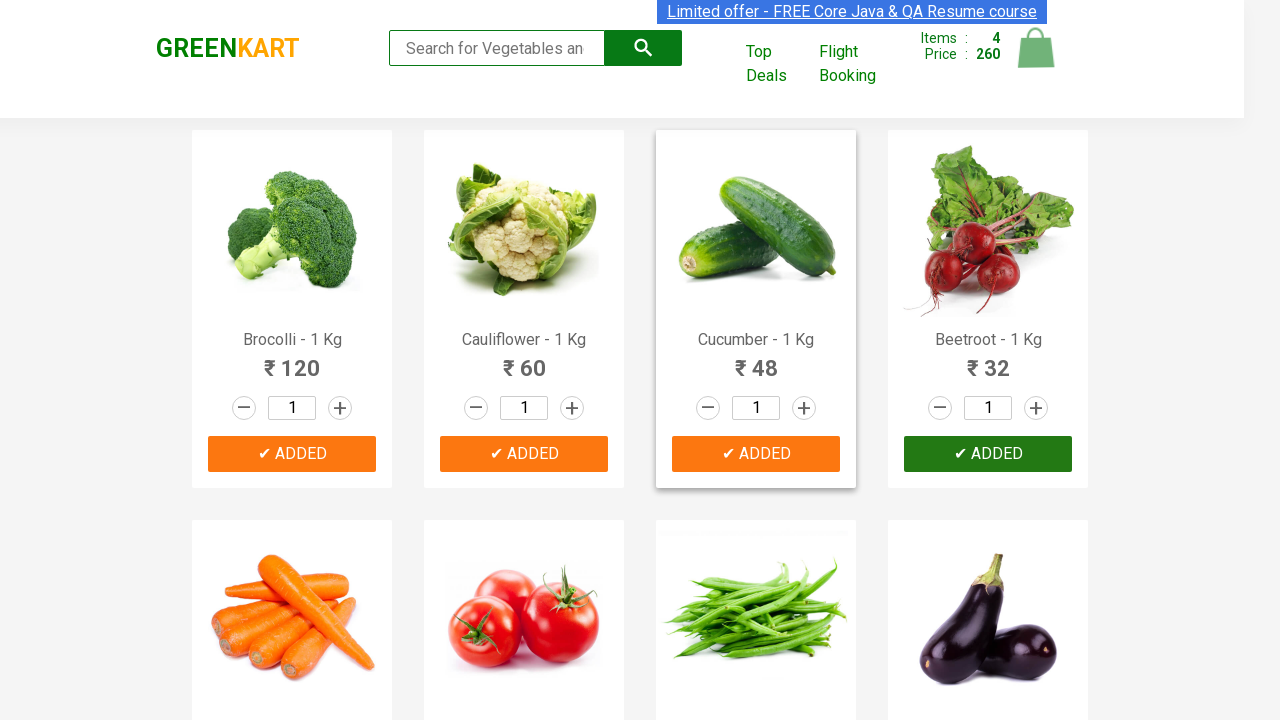

Clicked on cart icon to view cart at (1036, 48) on .cart-icon img
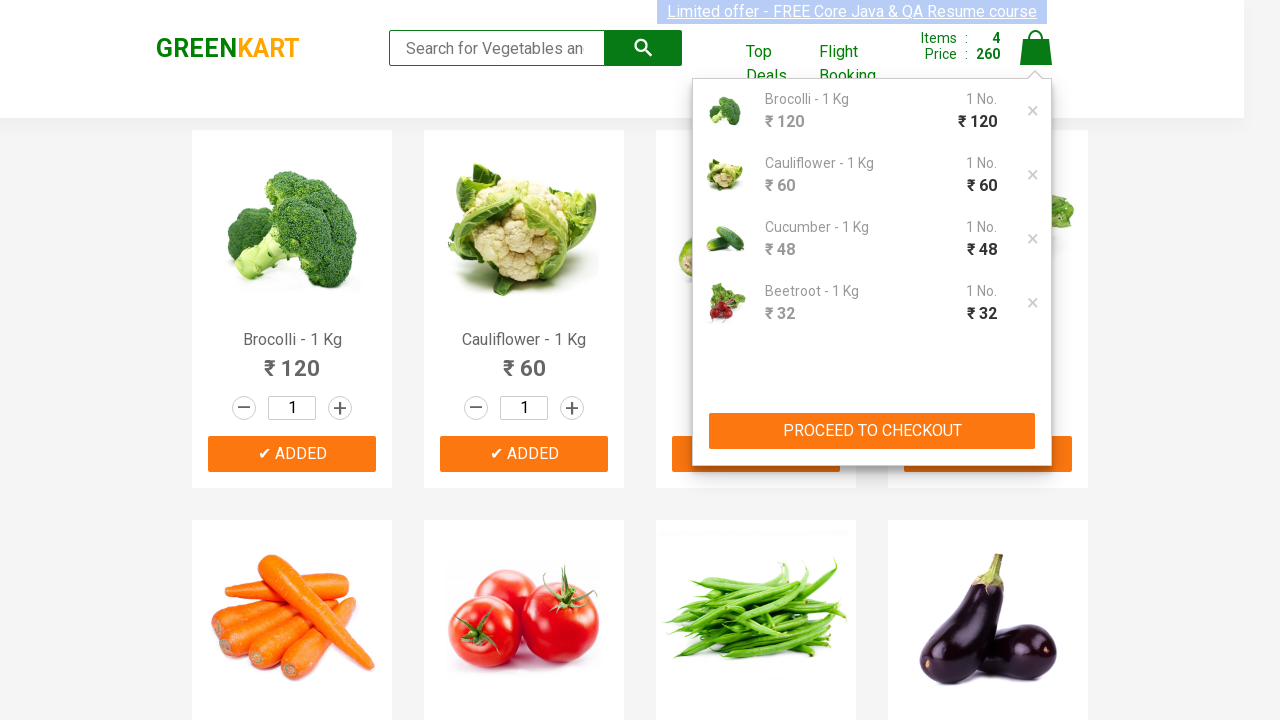

Clicked PROCEED TO CHECKOUT button at (872, 431) on xpath=//button[contains(text(),'PROCEED TO CHECKOUT')]
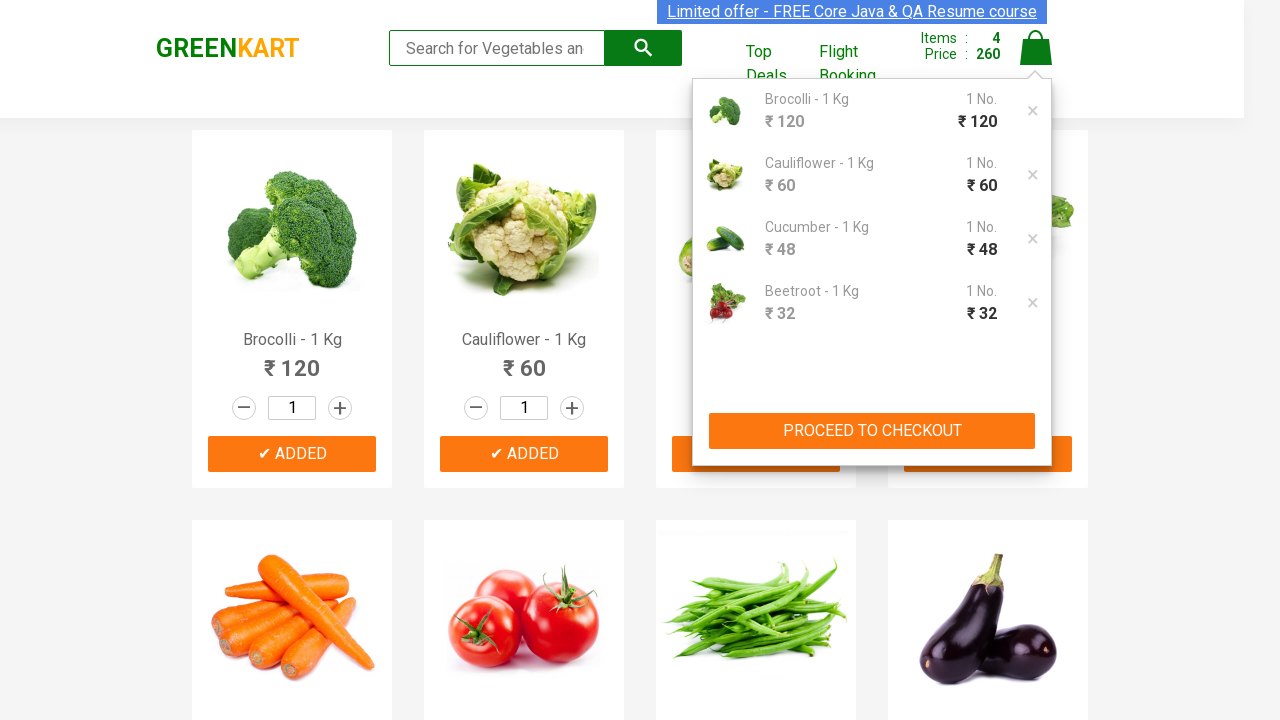

Waited for promo code input field to appear
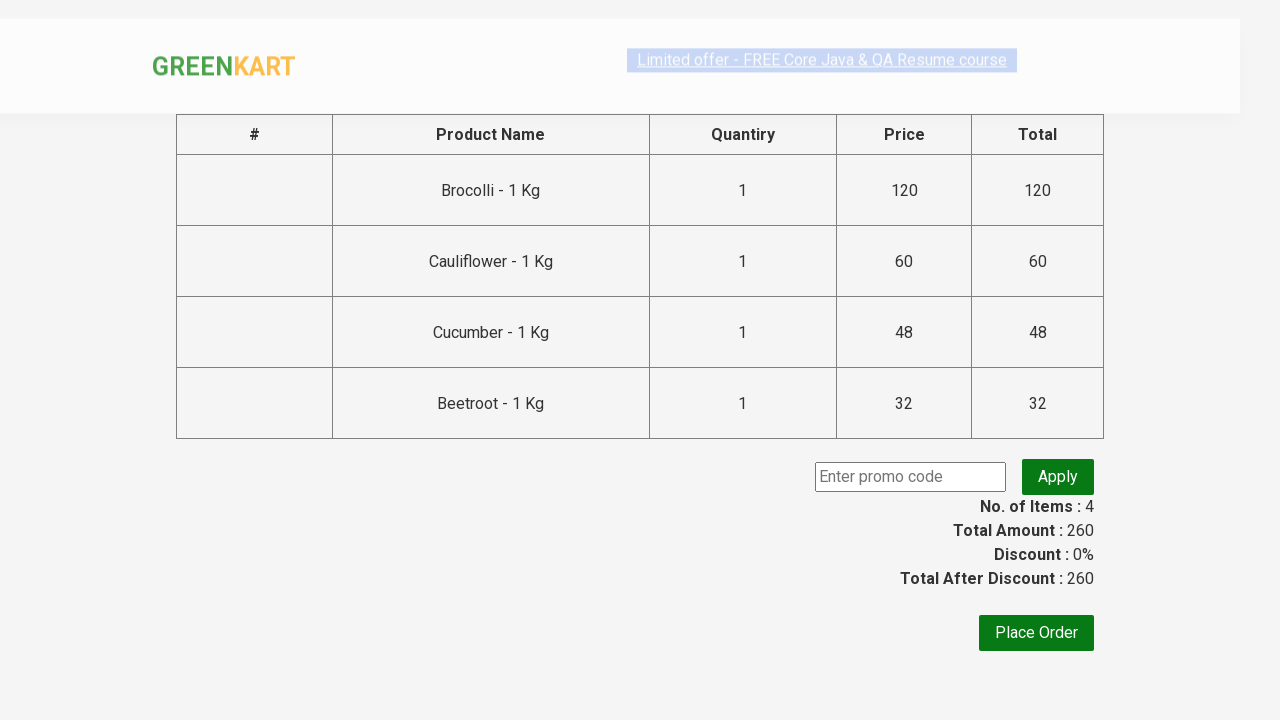

Entered promo code 'chandrasekhargurram' on input.promoCode
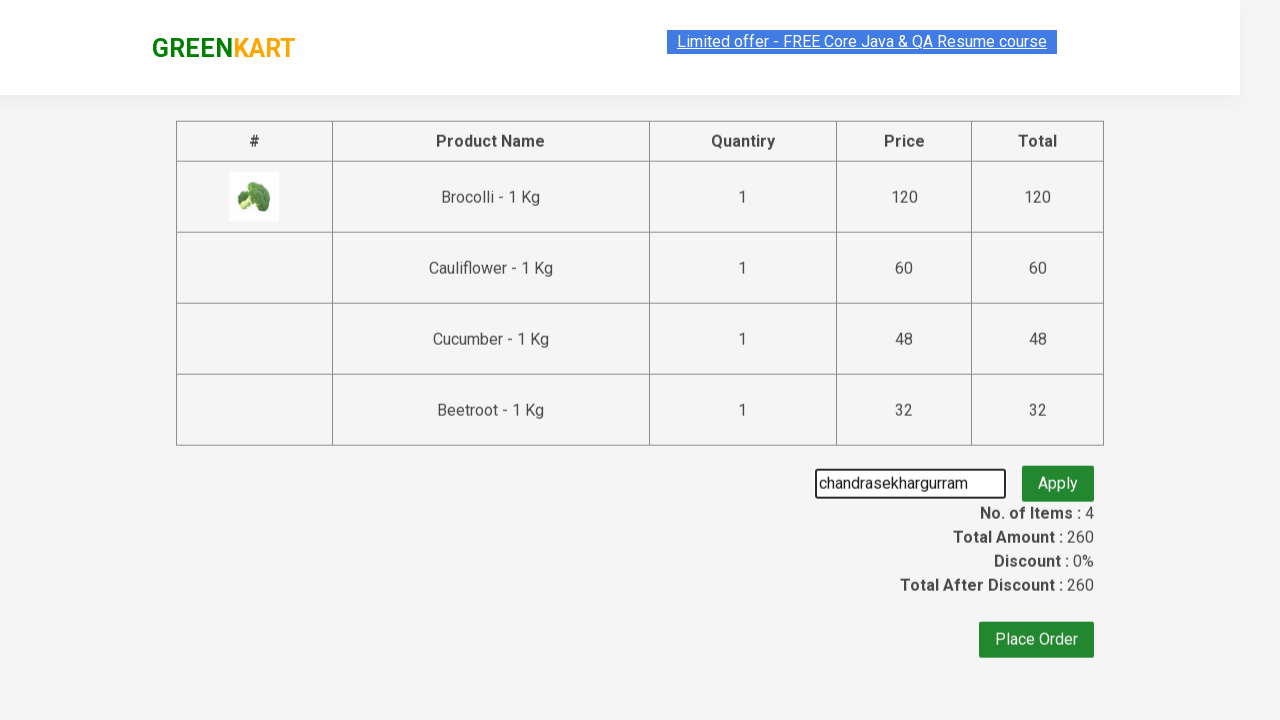

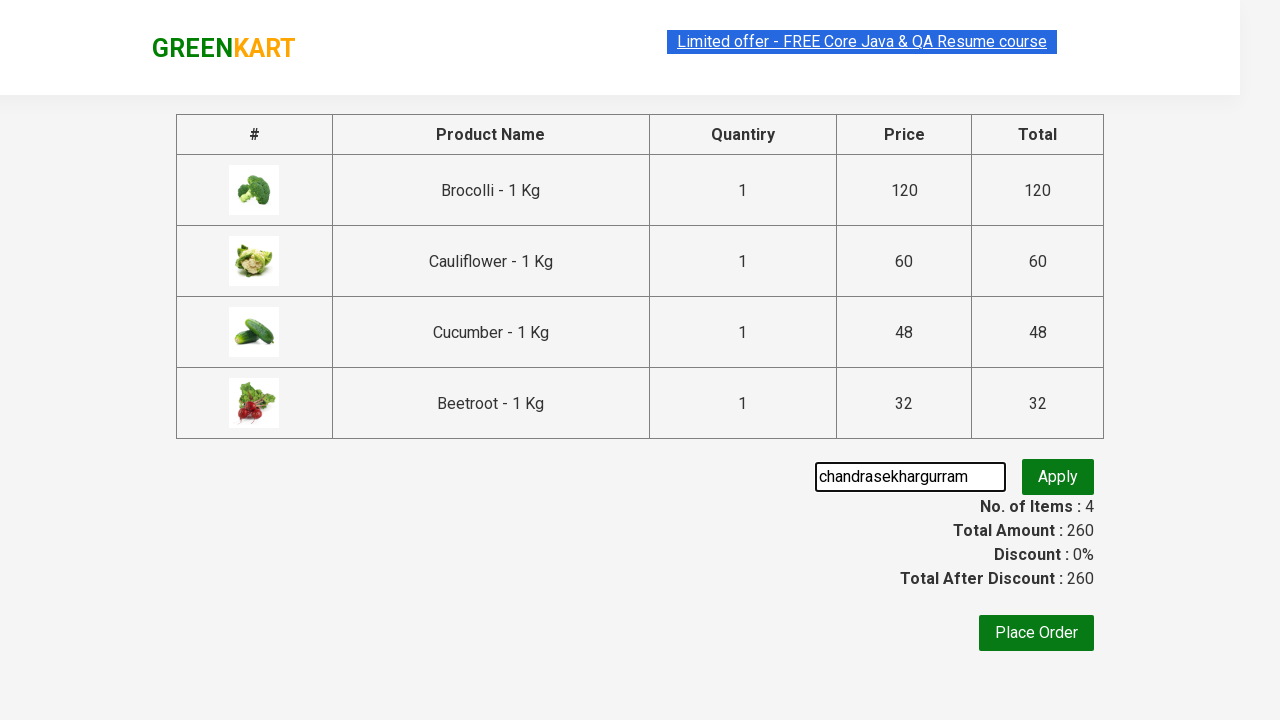